Tests language switching by navigating to Get Started, hovering over the Node.js dropdown, selecting Java, and verifying the Java documentation page loads with correct content

Starting URL: https://playwright.dev

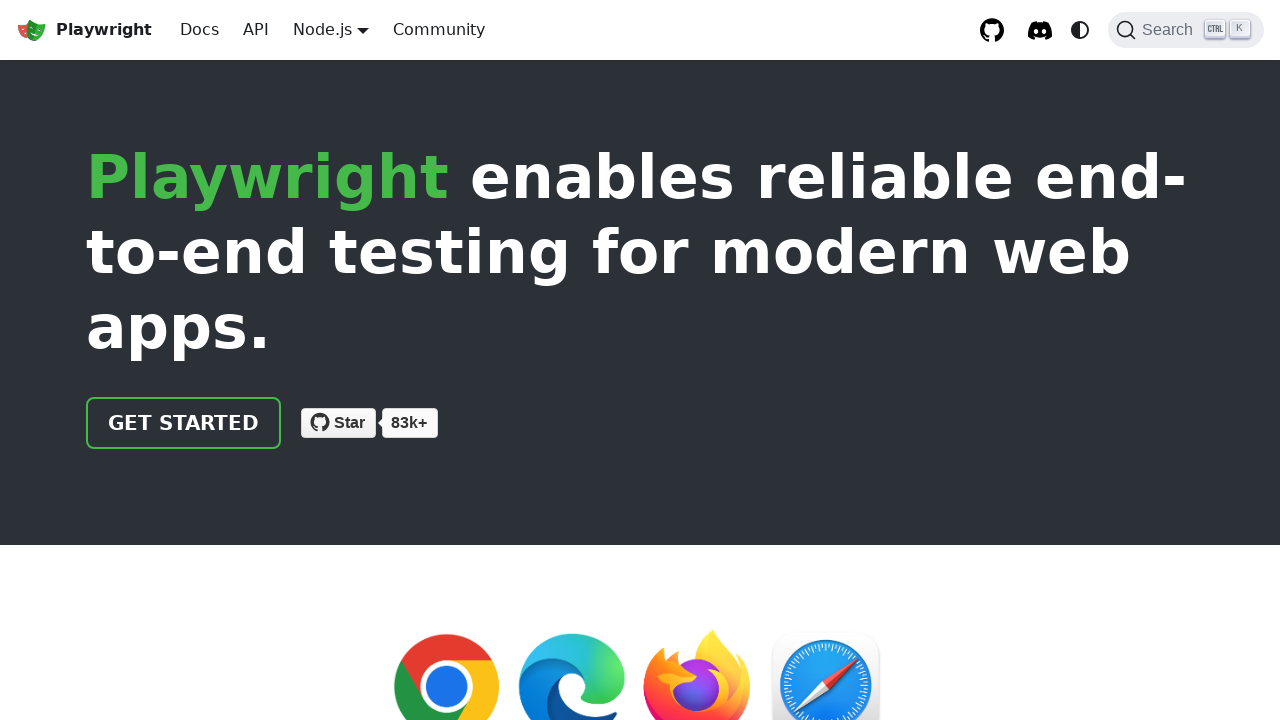

Clicked the 'Get started' link at (184, 423) on internal:role=link[name="Get started"i]
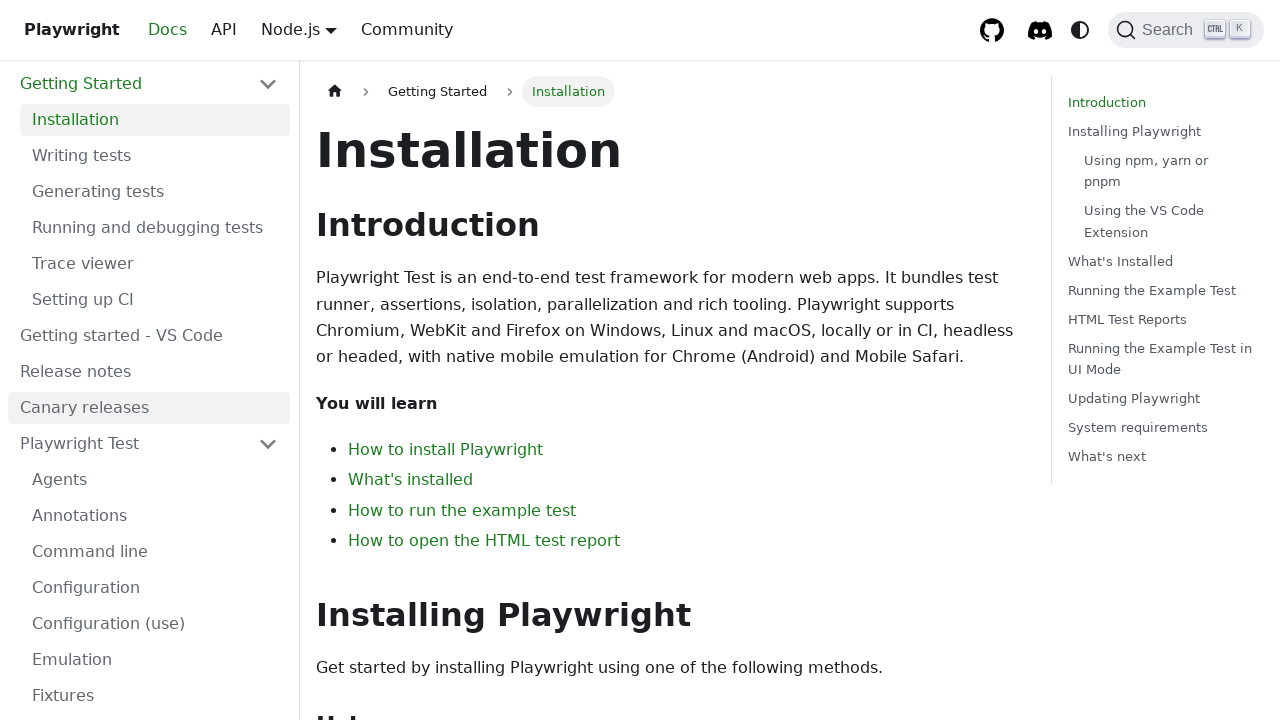

Hovered over the Node.js dropdown button at (322, 29) on internal:role=button[name="Node.js"i]
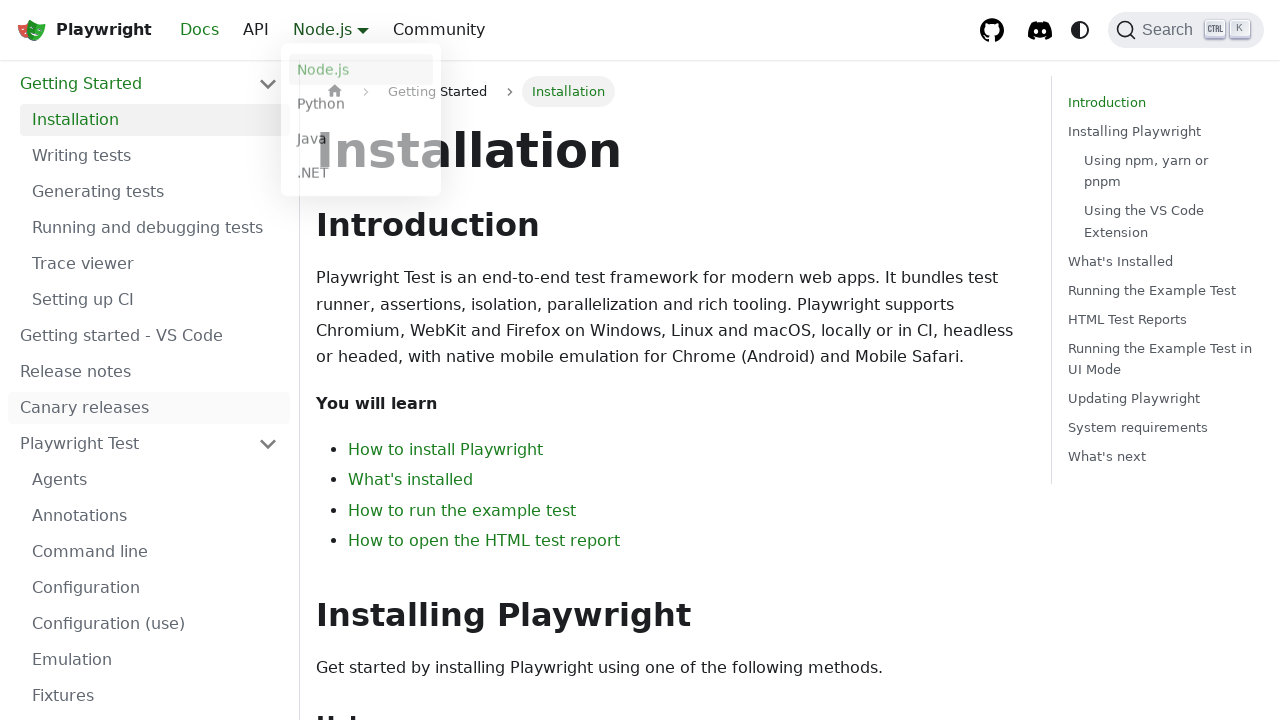

Selected Java from the language dropdown at (361, 142) on internal:text="Java"s
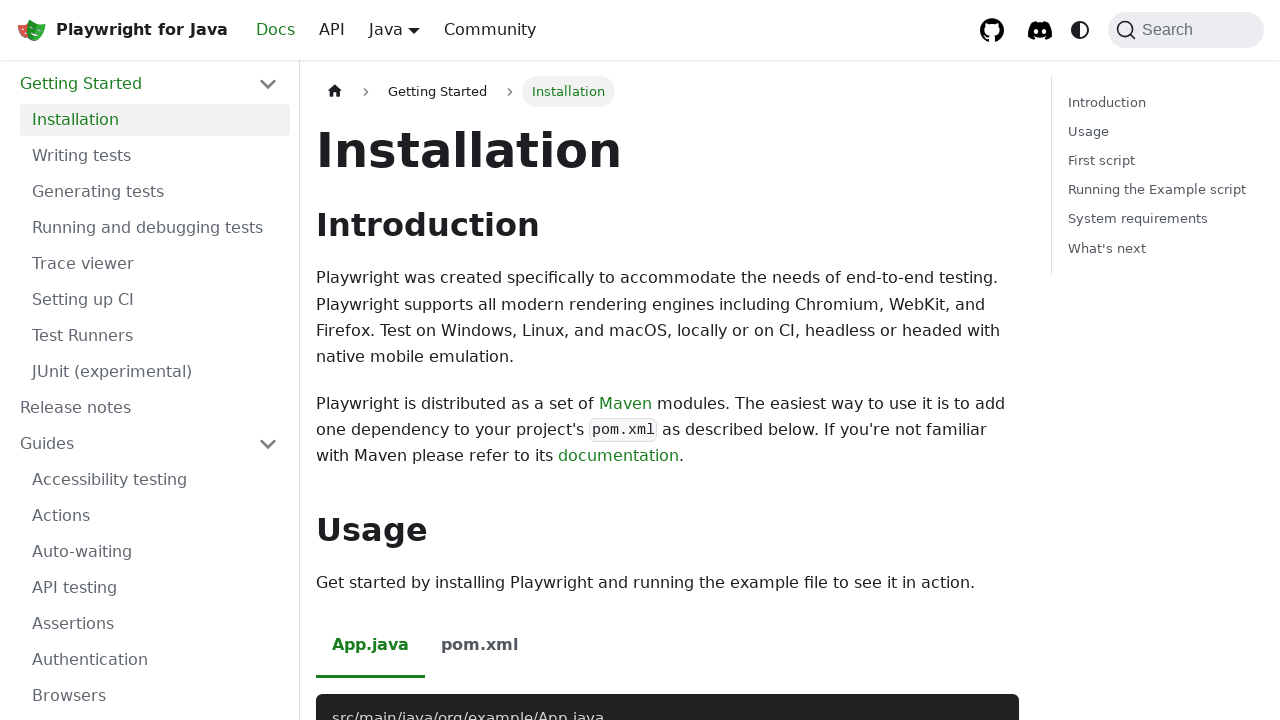

Navigated to Java documentation page
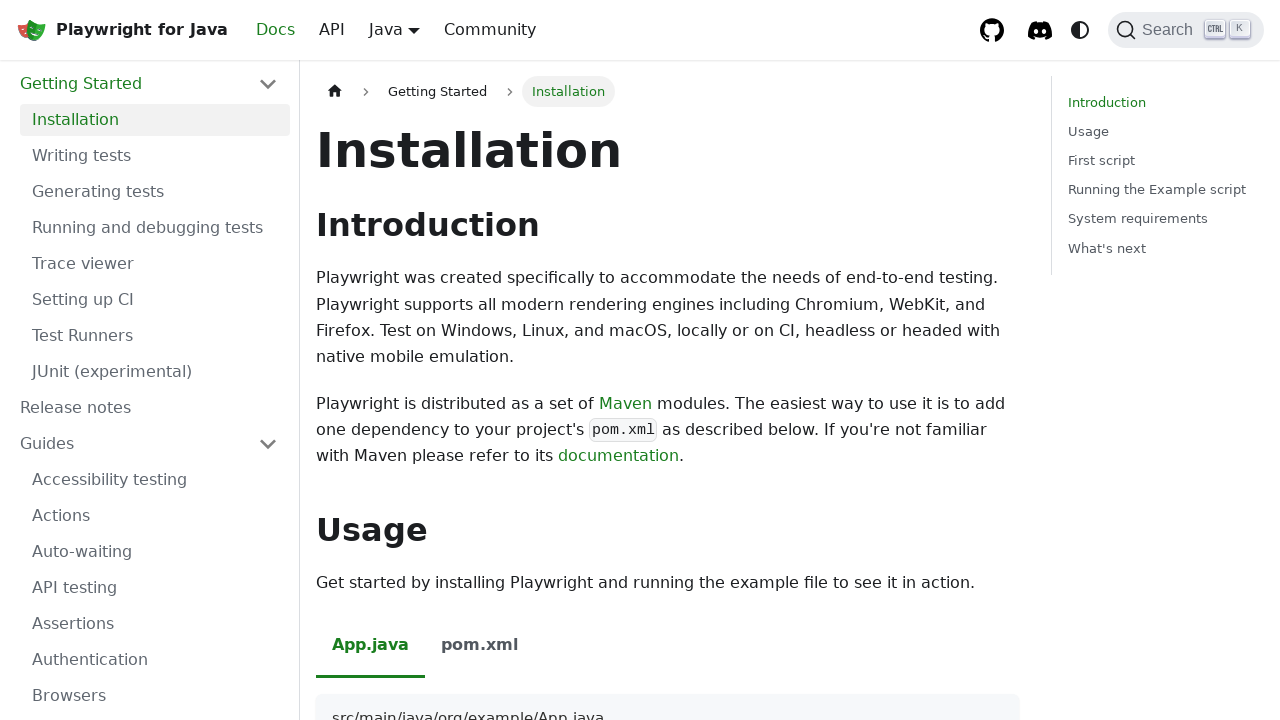

Verified Java-specific Maven description is visible on the page
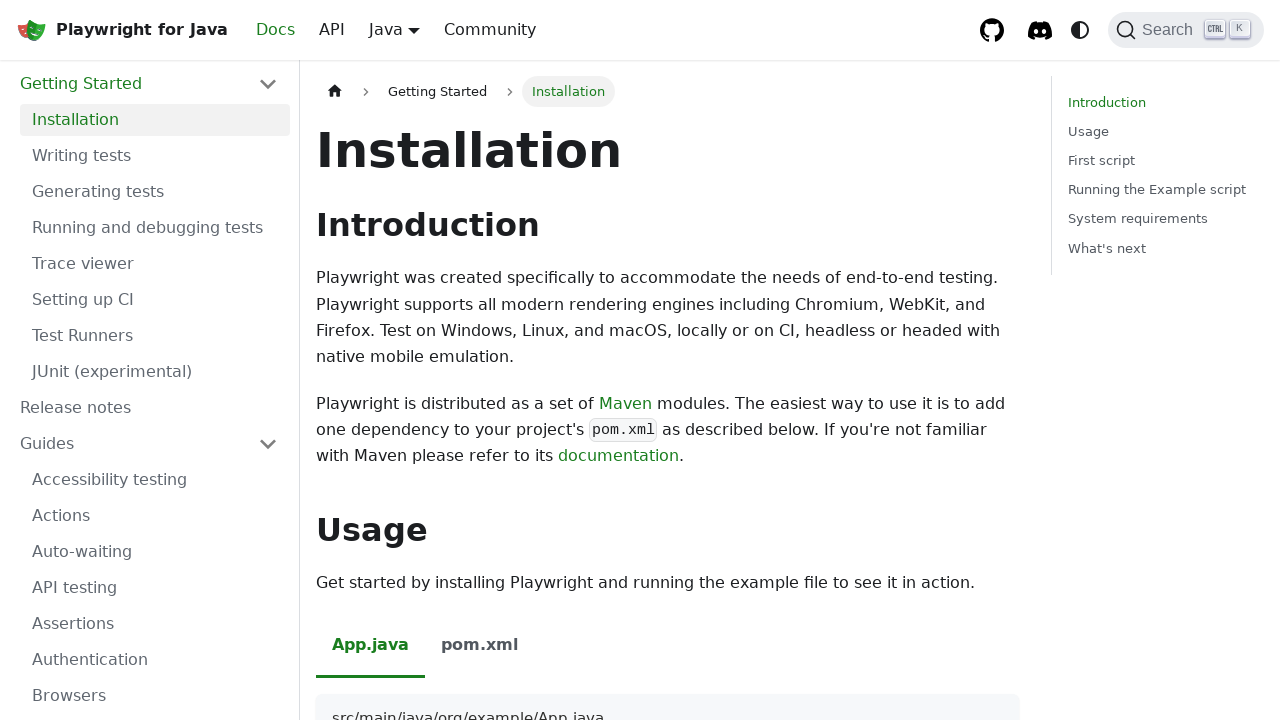

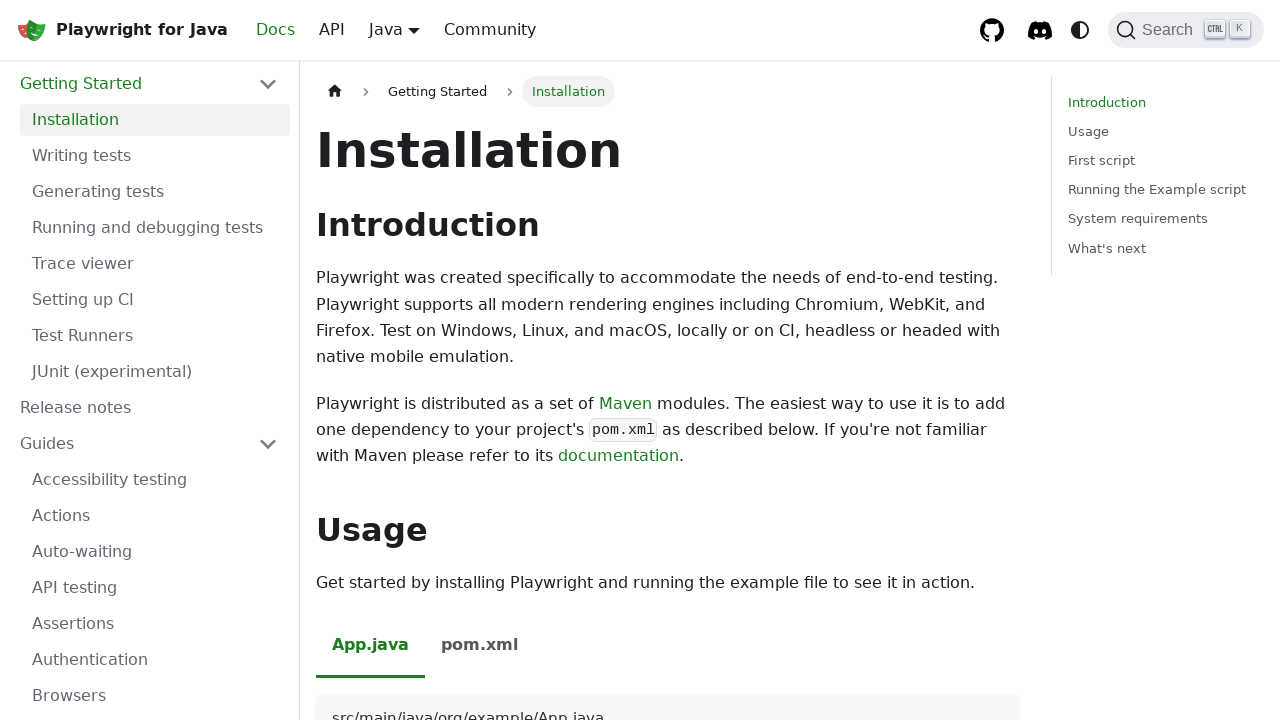